Navigates to Jumia Morocco's video games and consoles category page, scrolls down to trigger lazy loading, and verifies that product listings are displayed on the page.

Starting URL: https://www.jumia.ma/jeux-videos-consoles/

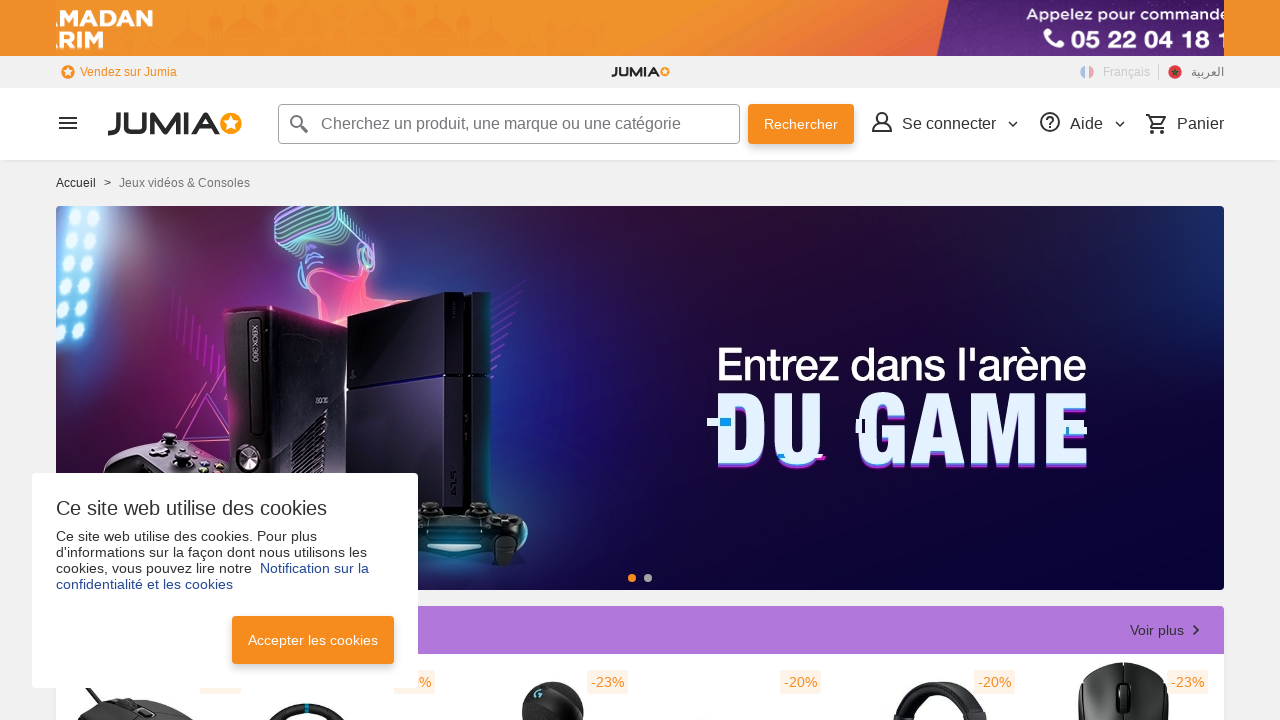

Navigated to Jumia Morocco video games and consoles category page
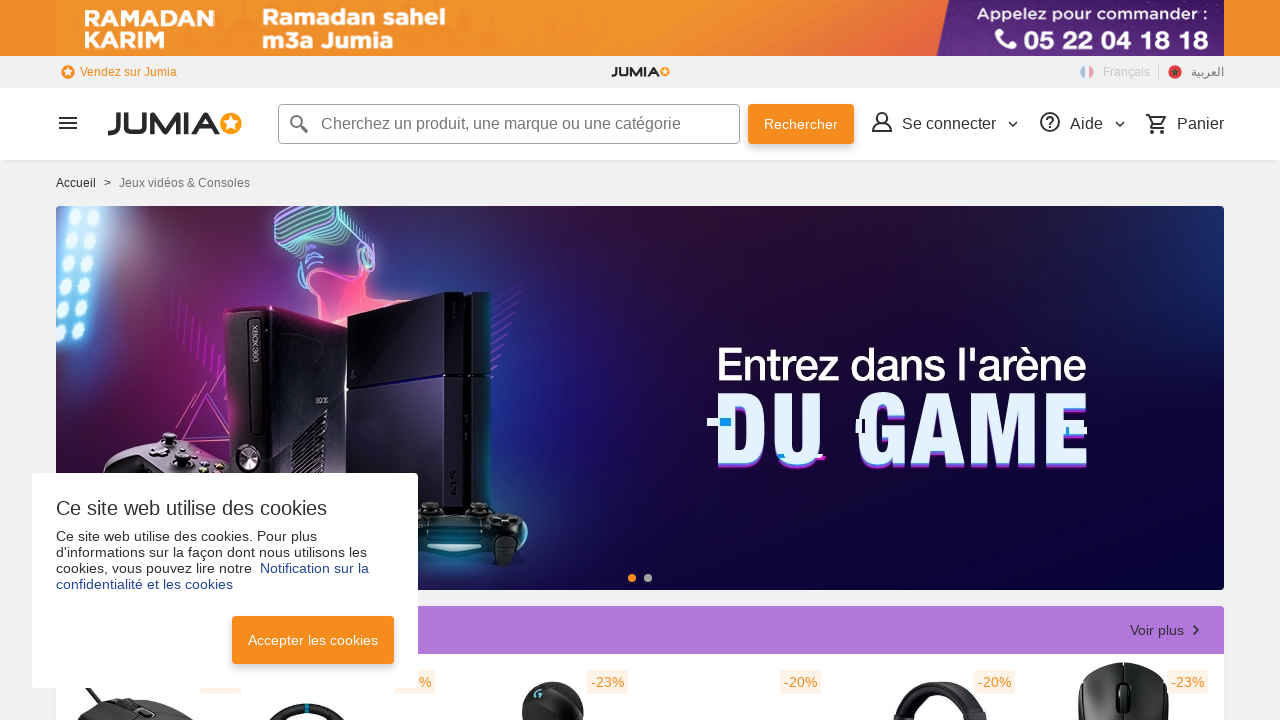

Scrolled down to trigger lazy loading of products
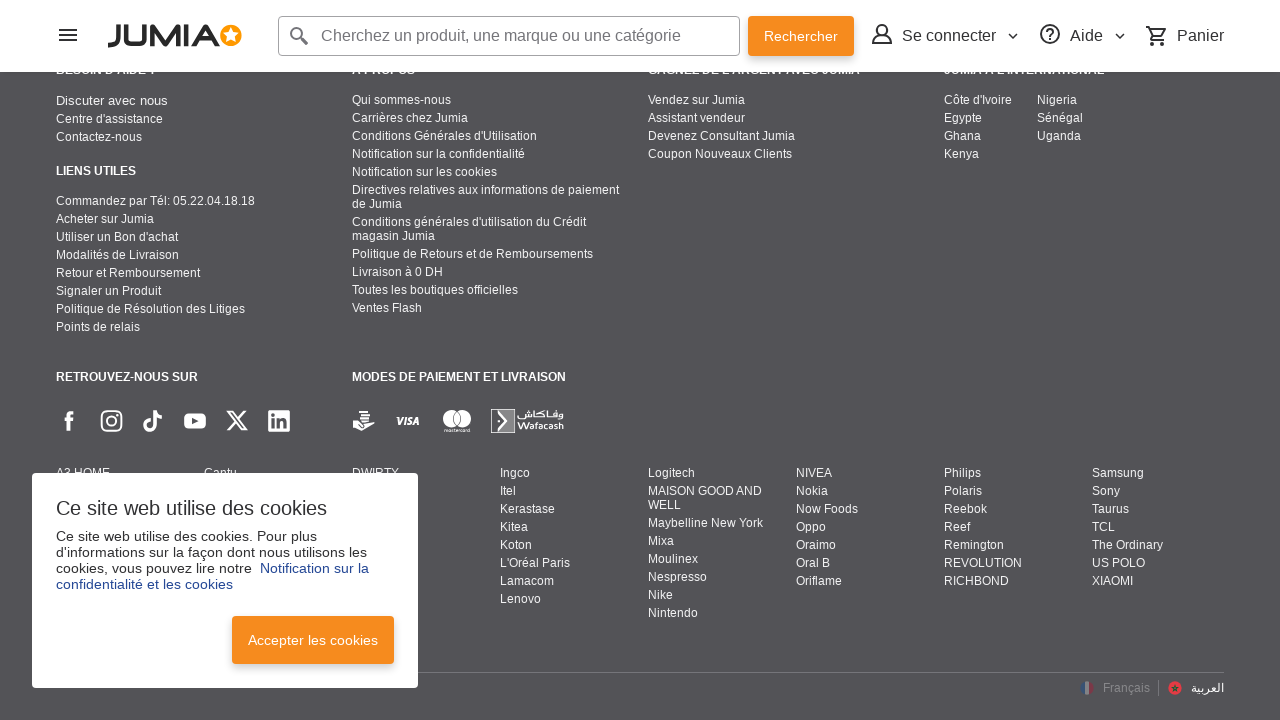

Product listings loaded on the page
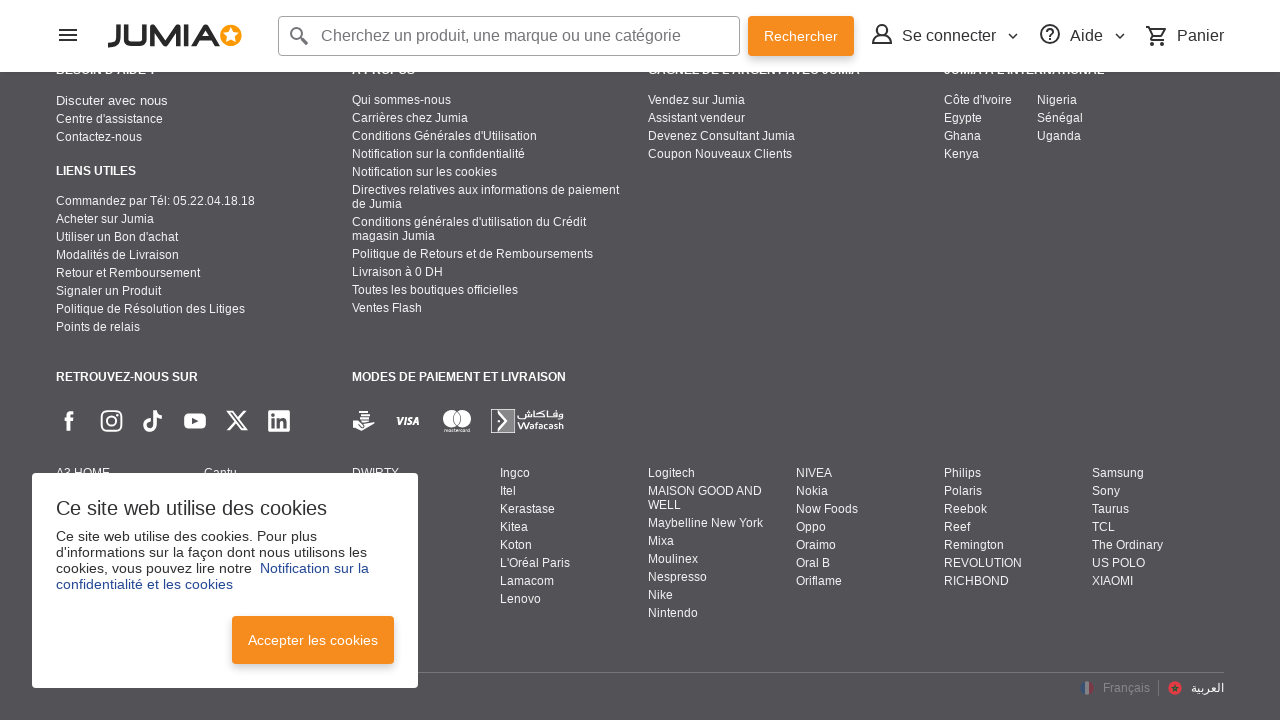

Product name elements are visible, confirming product listings are displayed
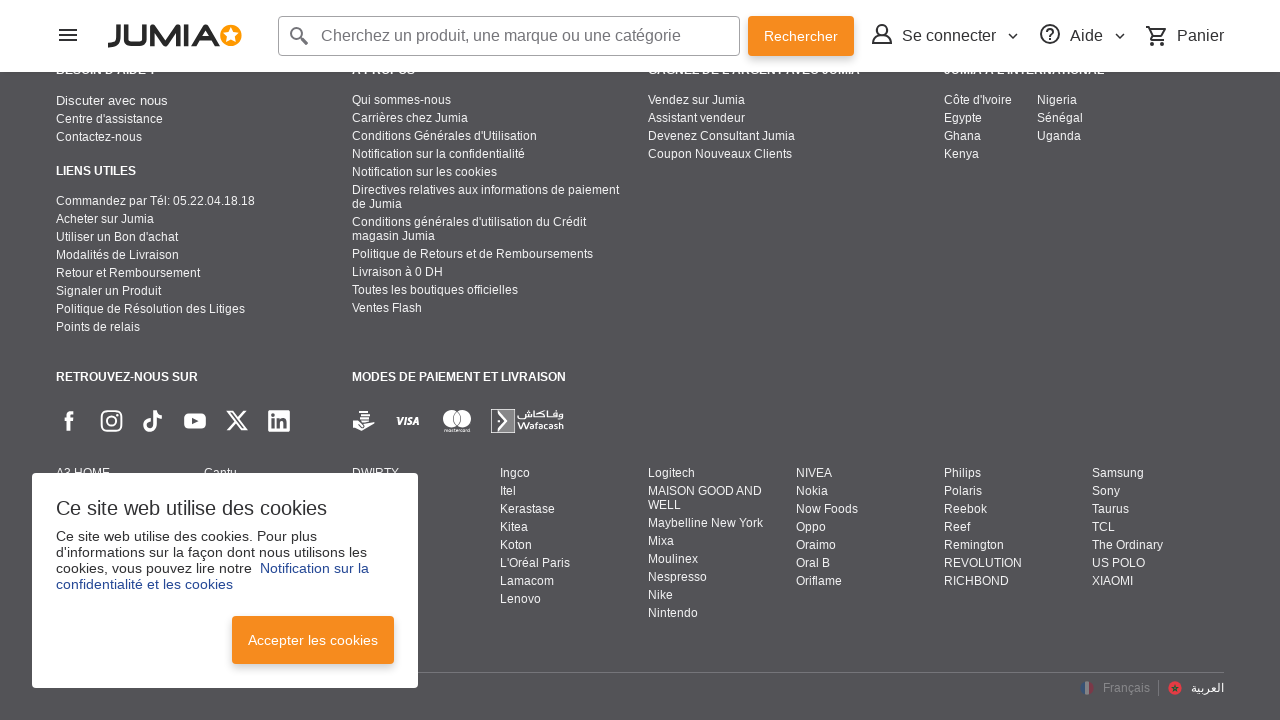

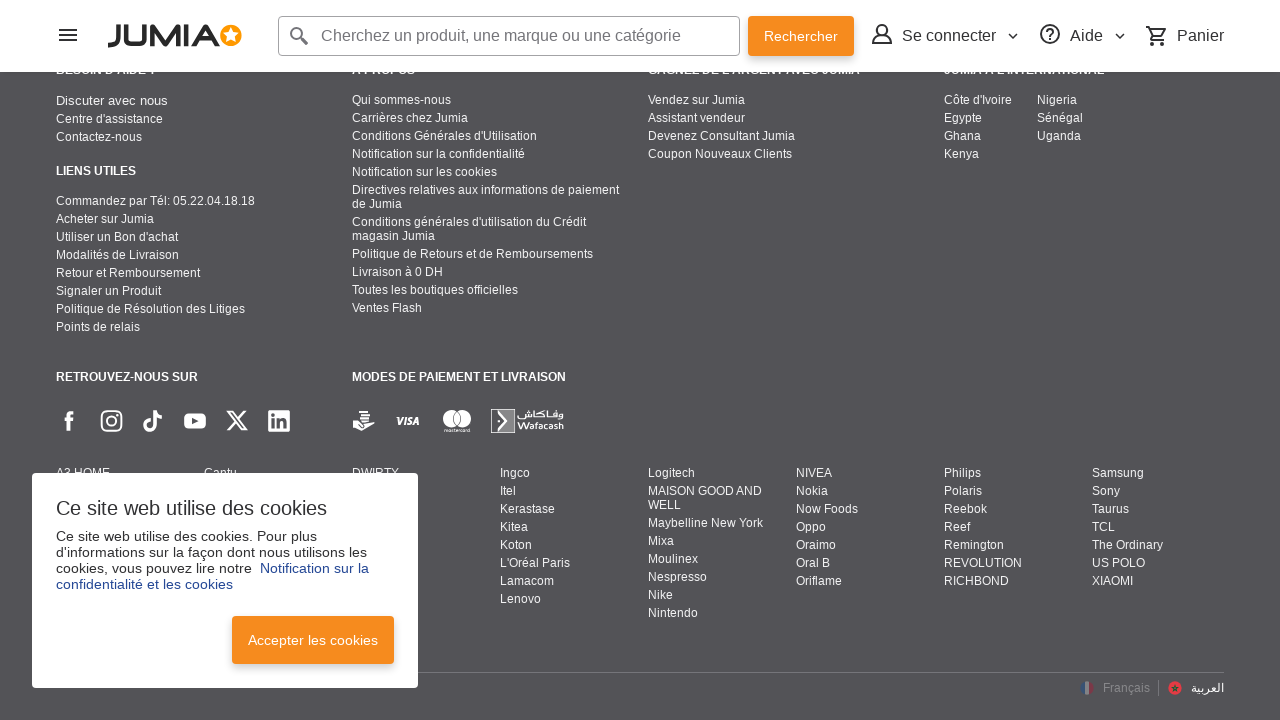